Tests mouse hover and context click (right-click) actions on a practice automation page, hovering over a mouse hover element and right-clicking on navigation links

Starting URL: https://rahulshettyacademy.com/AutomationPractice/

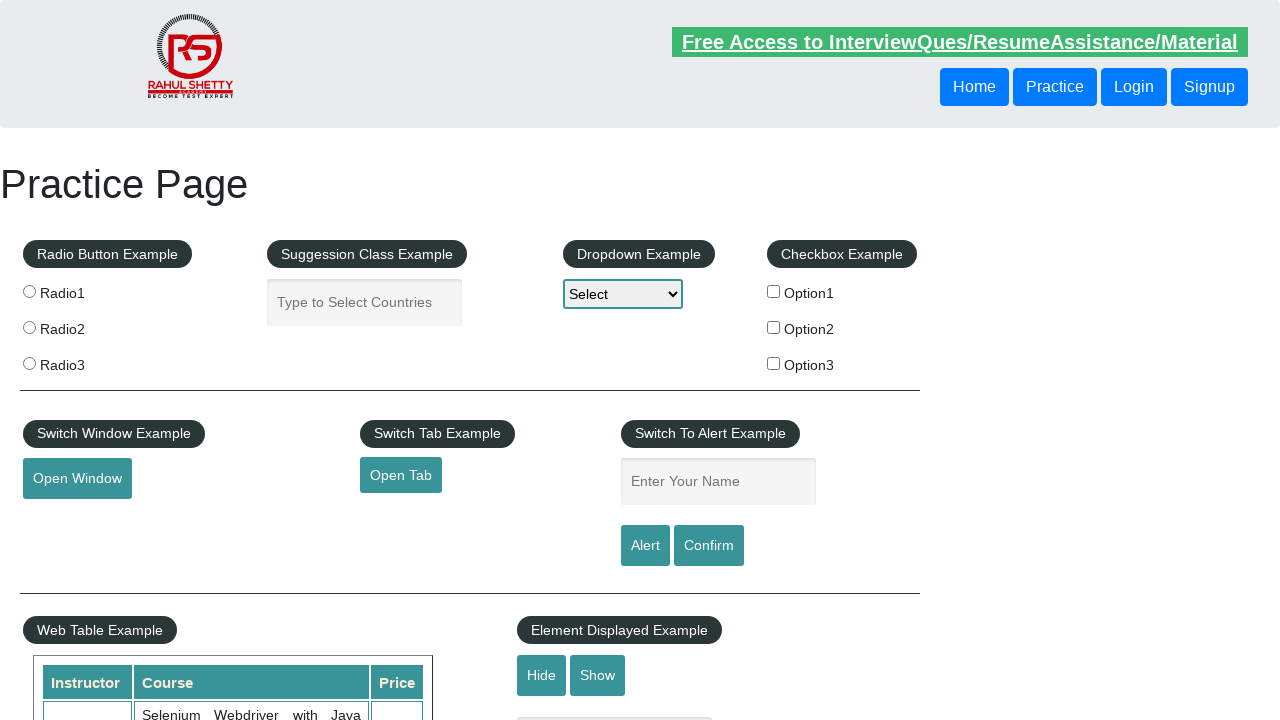

Hovered over mouse hover element at (83, 361) on #mousehover
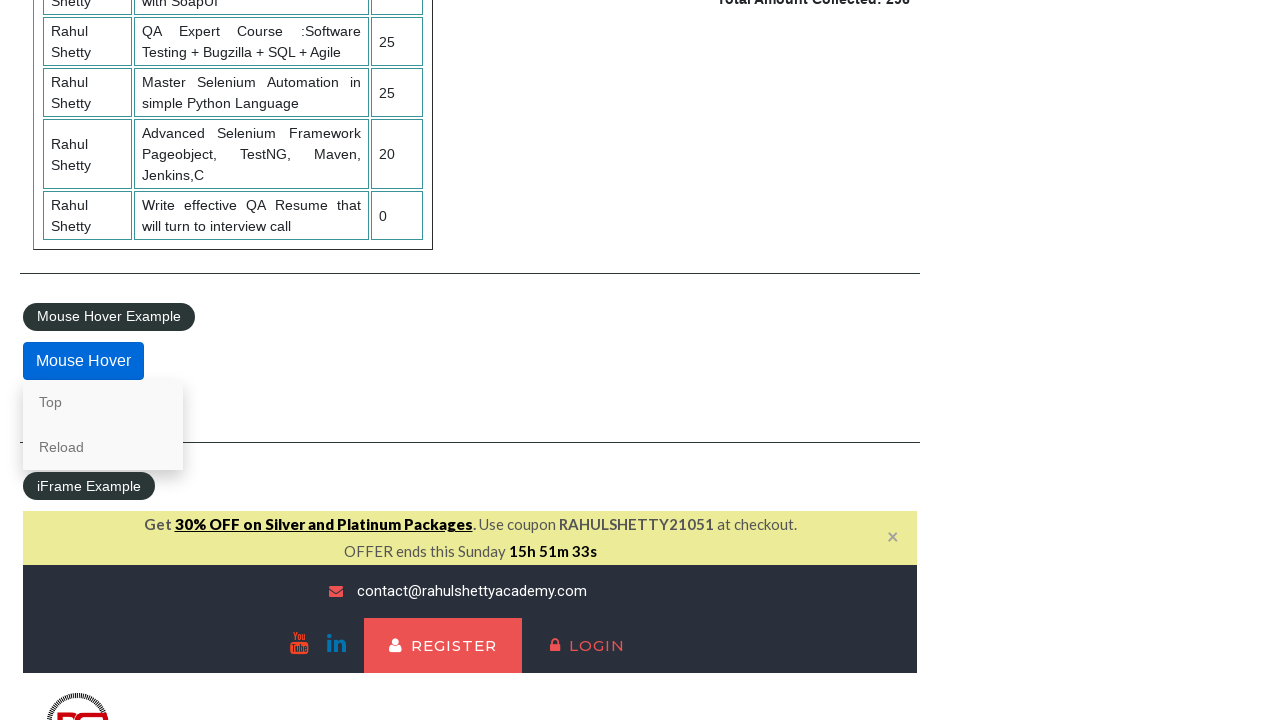

Right-clicked on the 'Top' navigation link at (103, 402) on text=Top
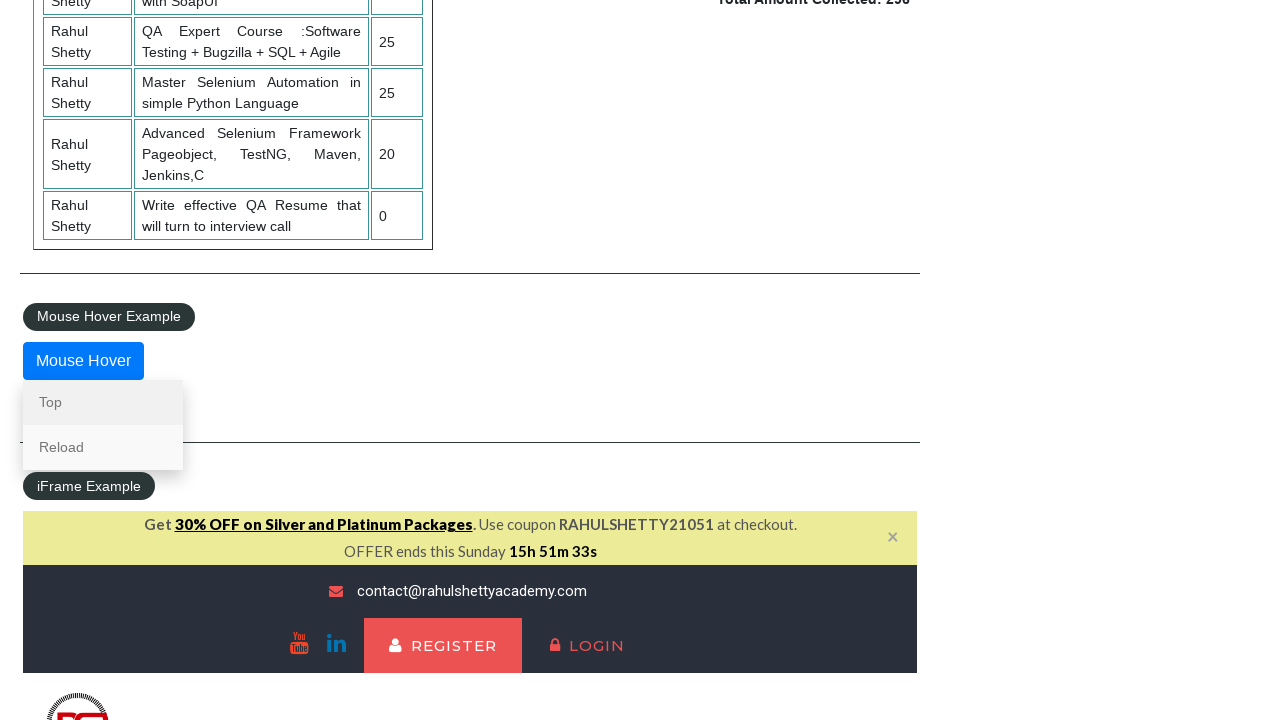

Right-clicked on the 'Reload' navigation link at (103, 447) on text=Reload
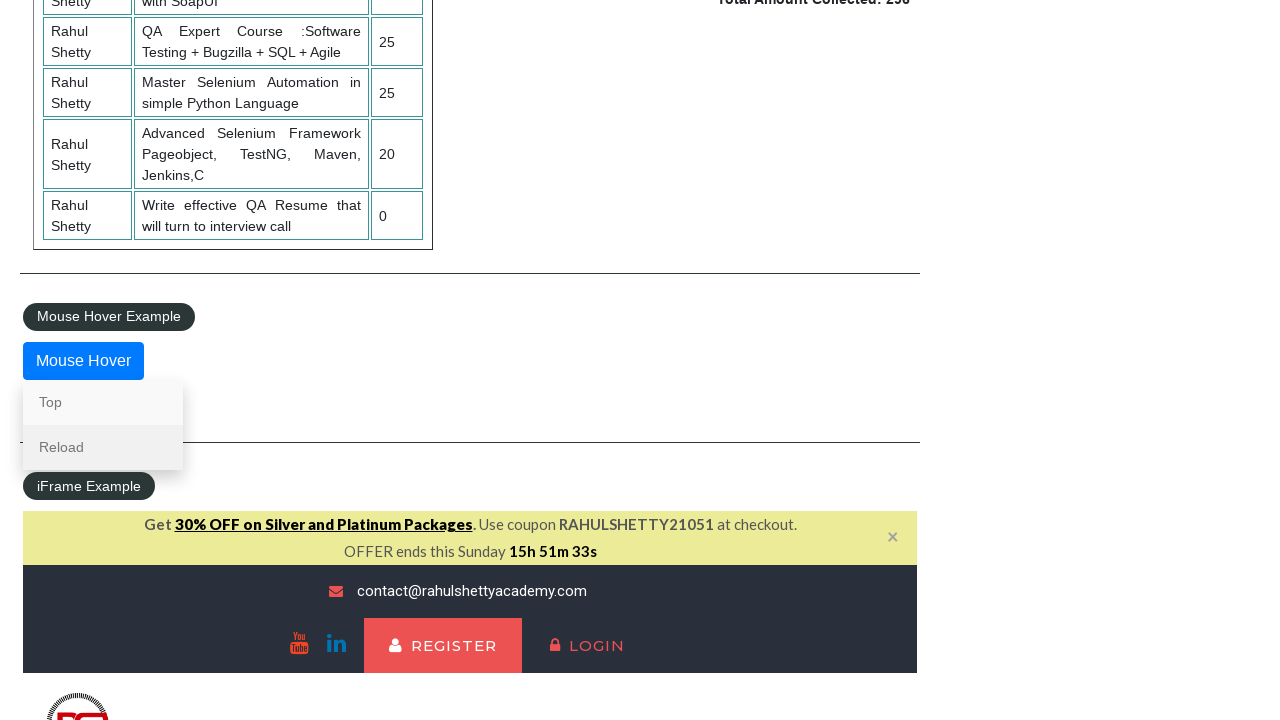

Left-clicked on the 'Reload' link at (103, 447) on text=Reload
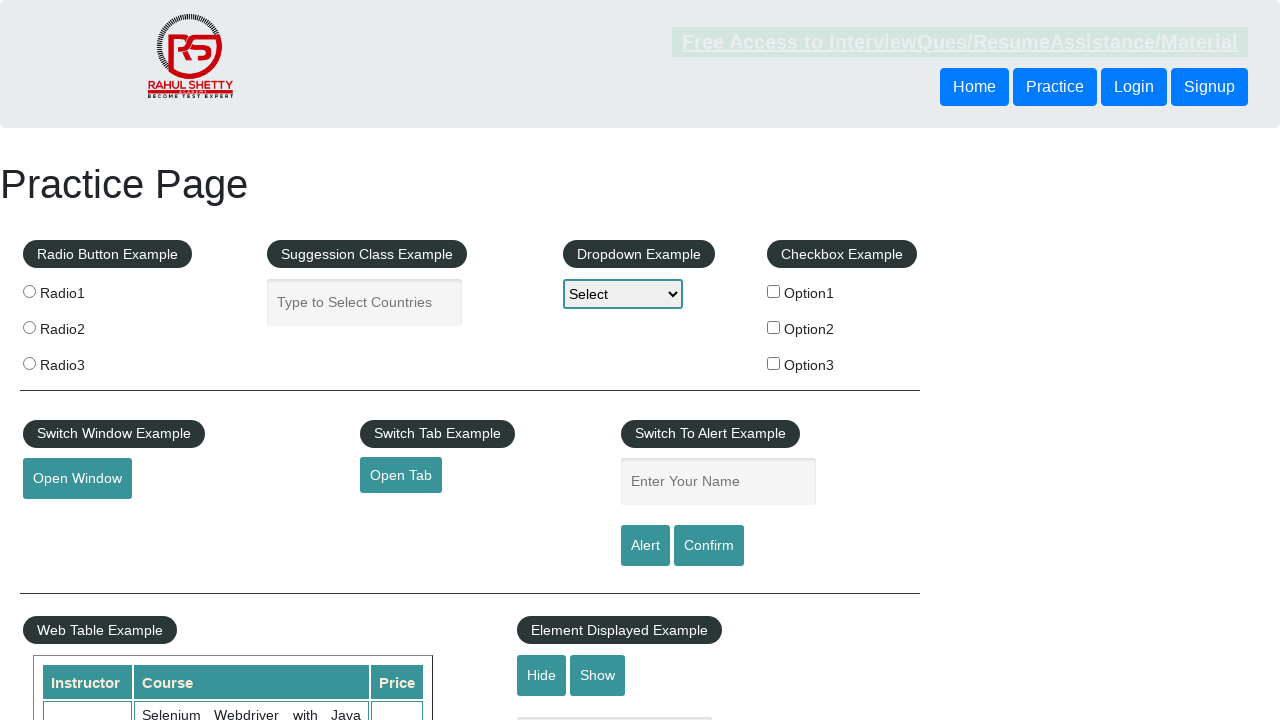

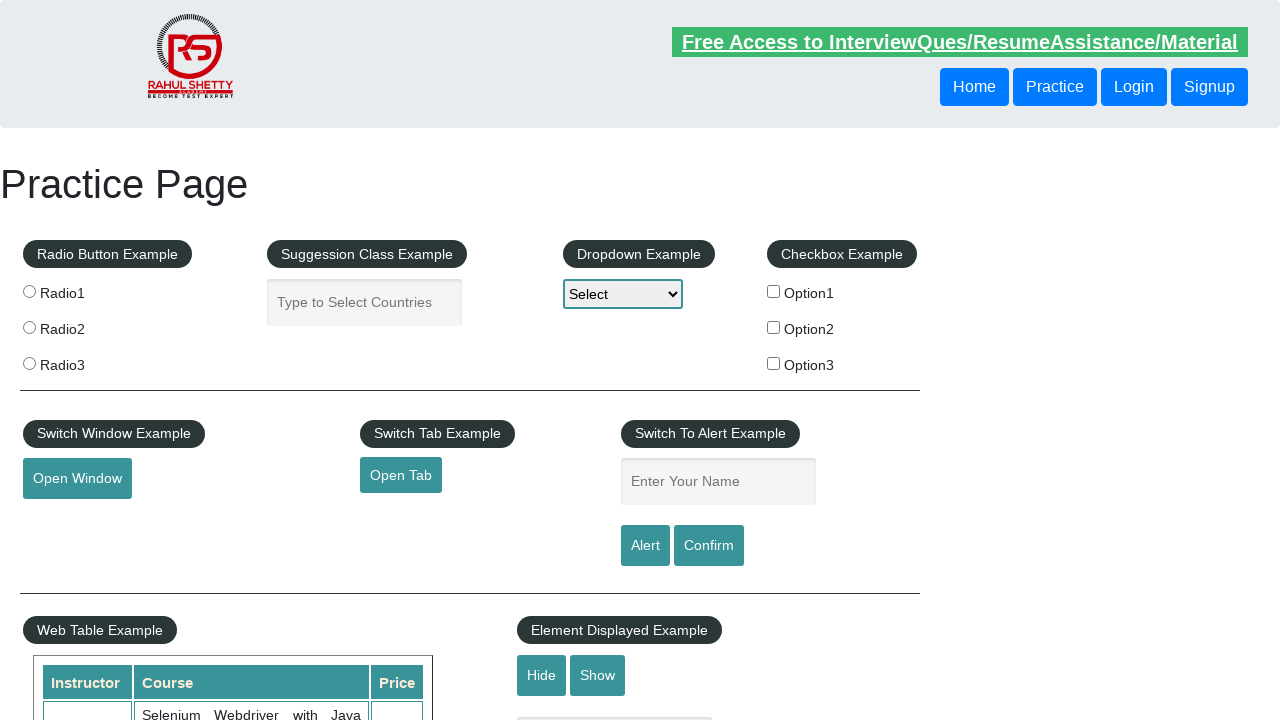